Tests that the todo counter displays the correct number of items as todos are added

Starting URL: https://demo.playwright.dev/todomvc

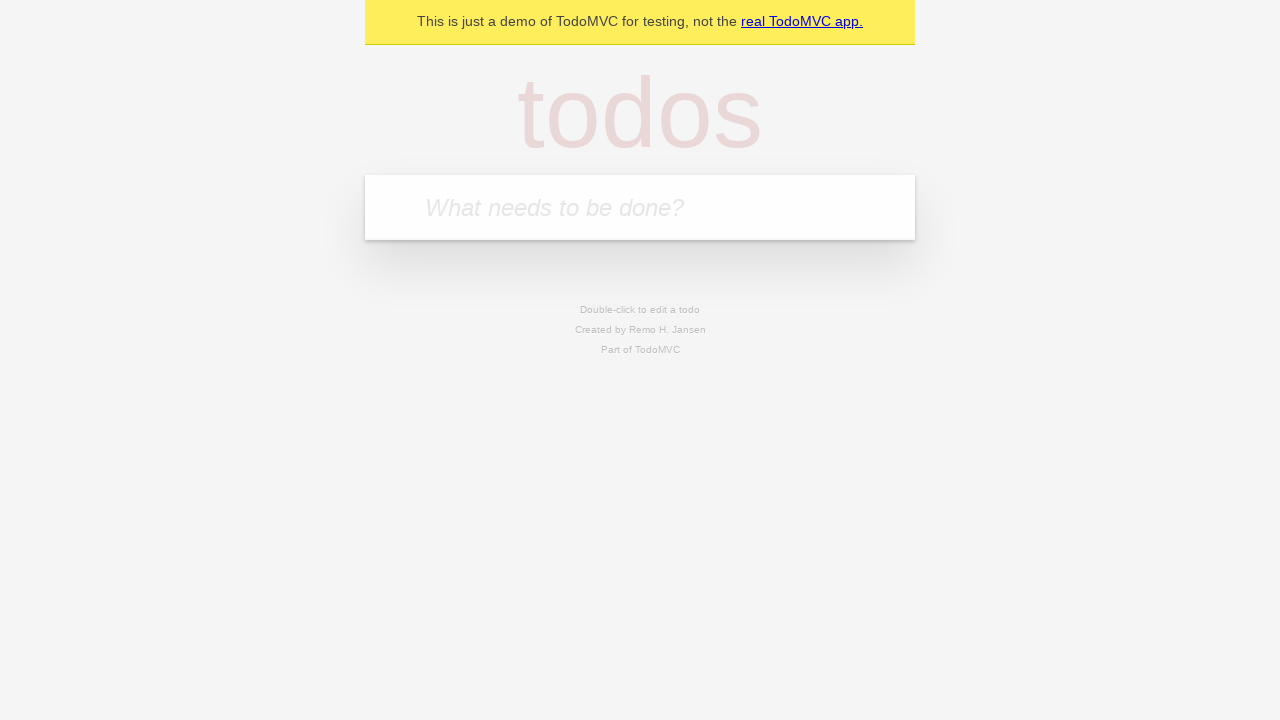

Located the todo input field
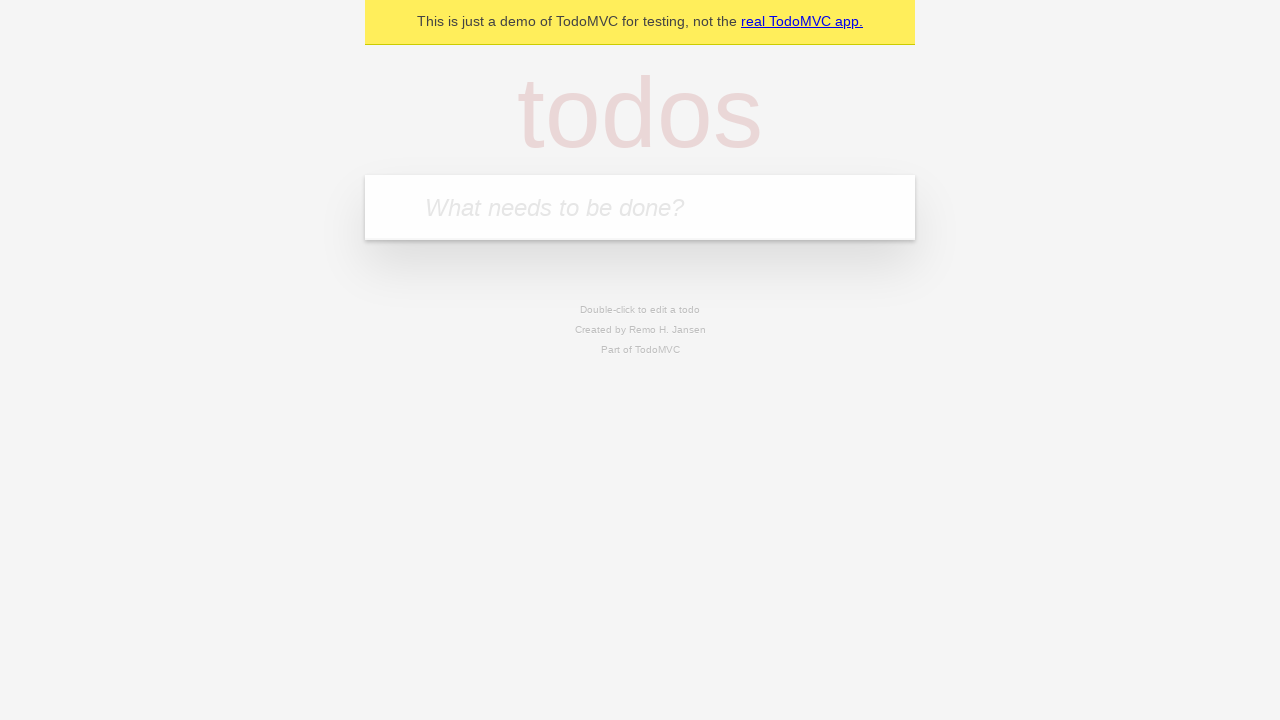

Filled todo input with 'buy some cheese' on internal:attr=[placeholder="What needs to be done?"i]
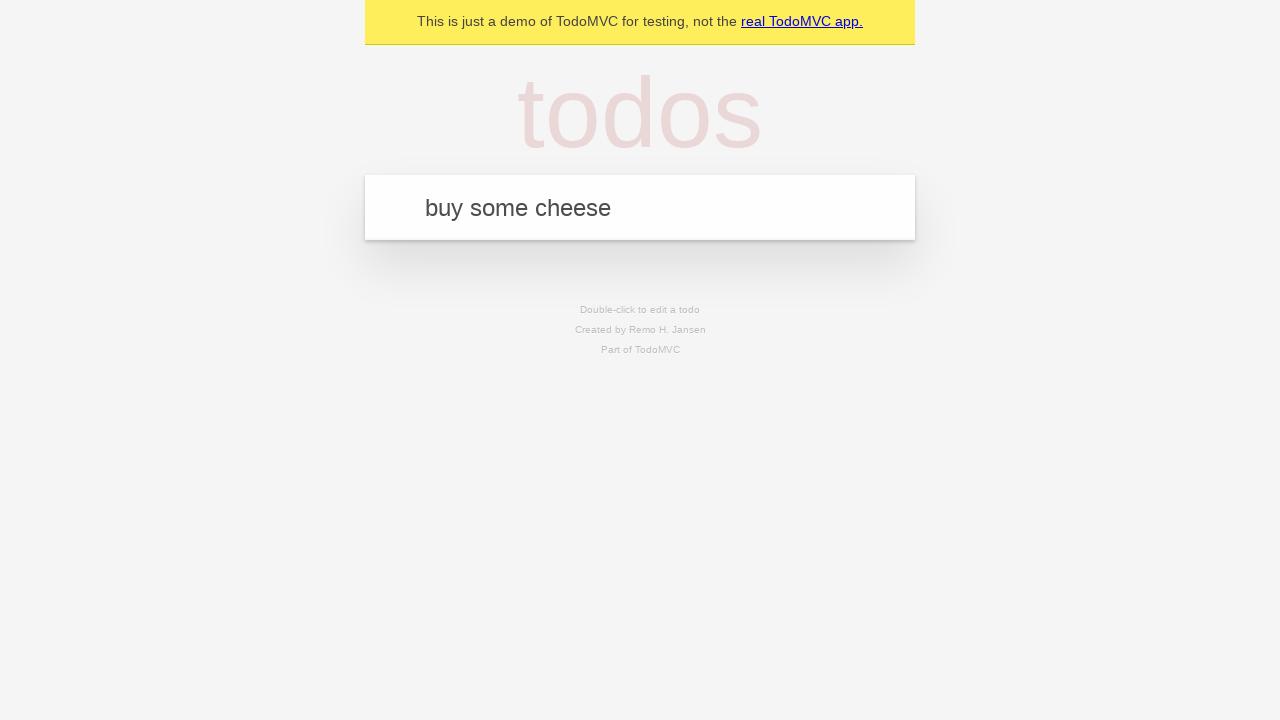

Pressed Enter to add first todo item on internal:attr=[placeholder="What needs to be done?"i]
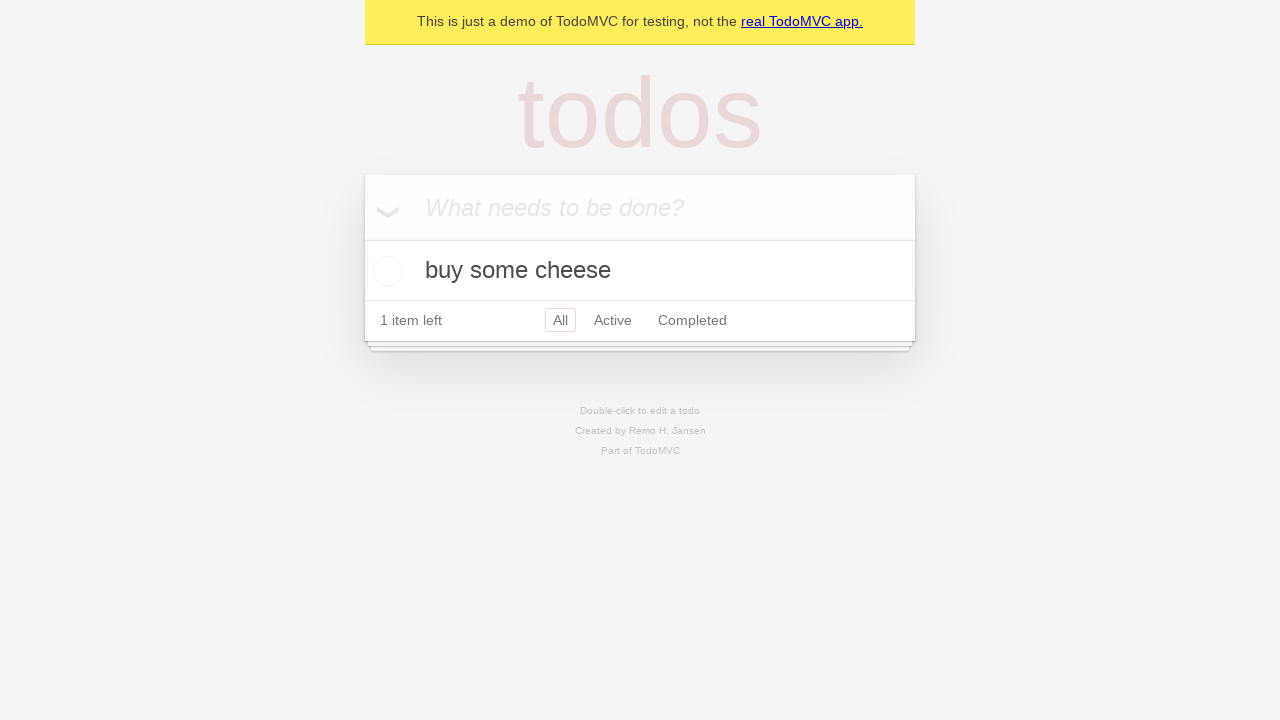

Todo counter element loaded after adding first item
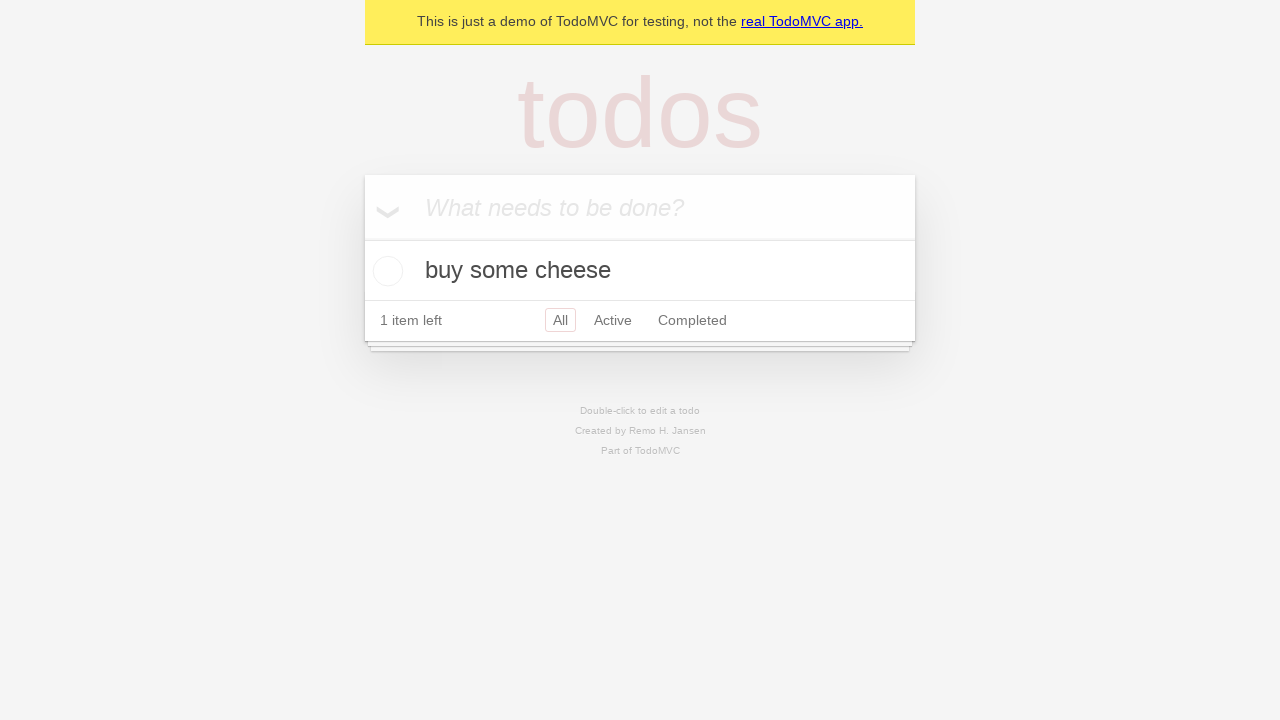

Filled todo input with 'feed the cat' on internal:attr=[placeholder="What needs to be done?"i]
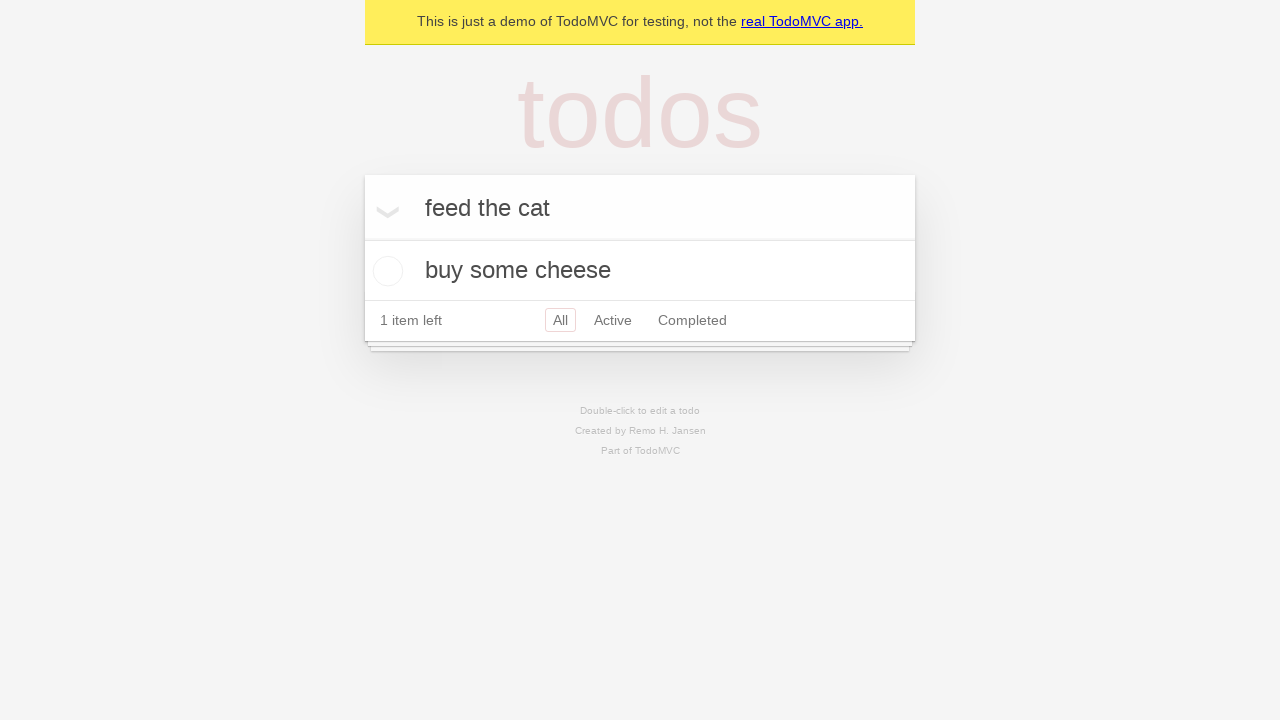

Pressed Enter to add second todo item on internal:attr=[placeholder="What needs to be done?"i]
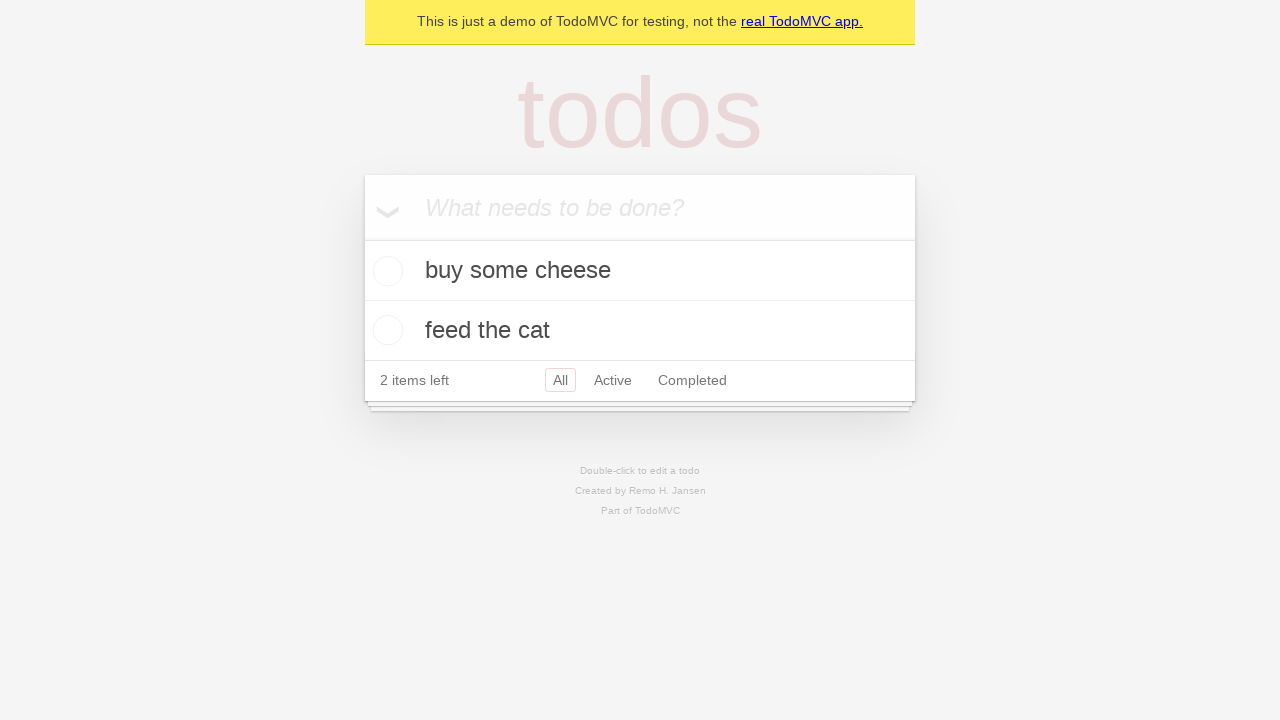

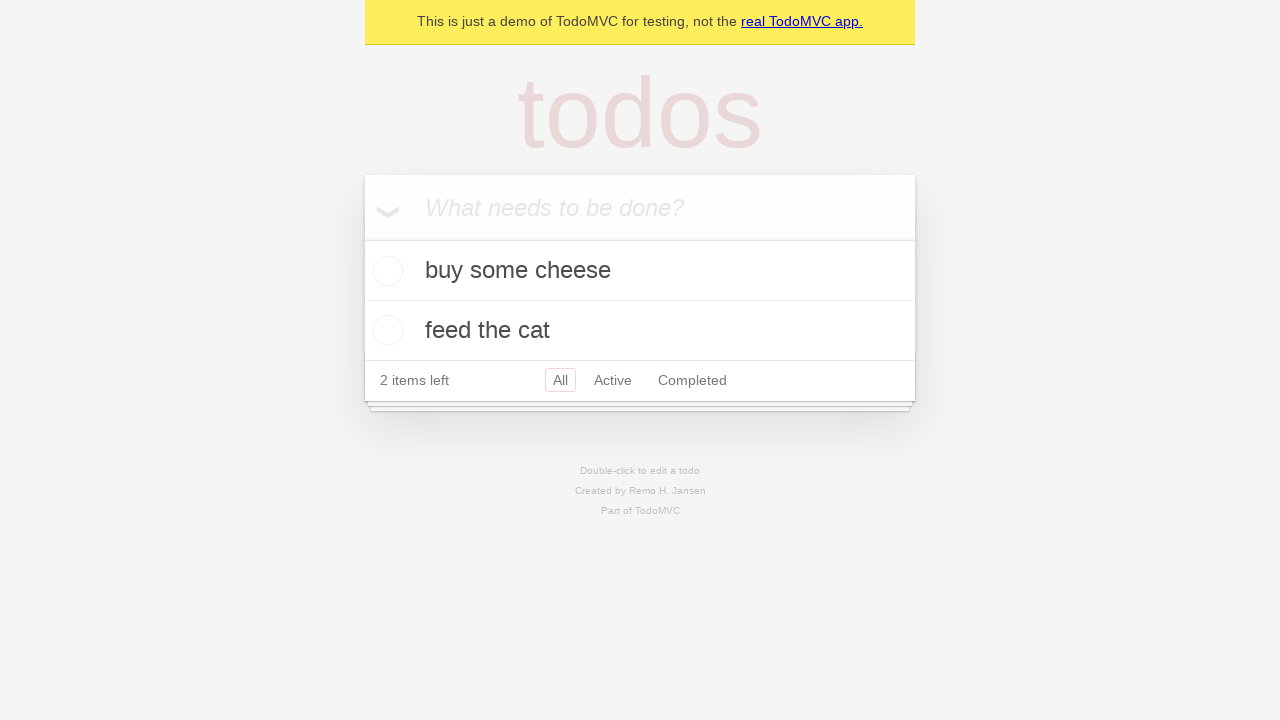